Tests the add/remove elements functionality by clicking the Add Element button and verifying that the Delete button appears

Starting URL: https://the-internet.herokuapp.com/add_remove_elements/

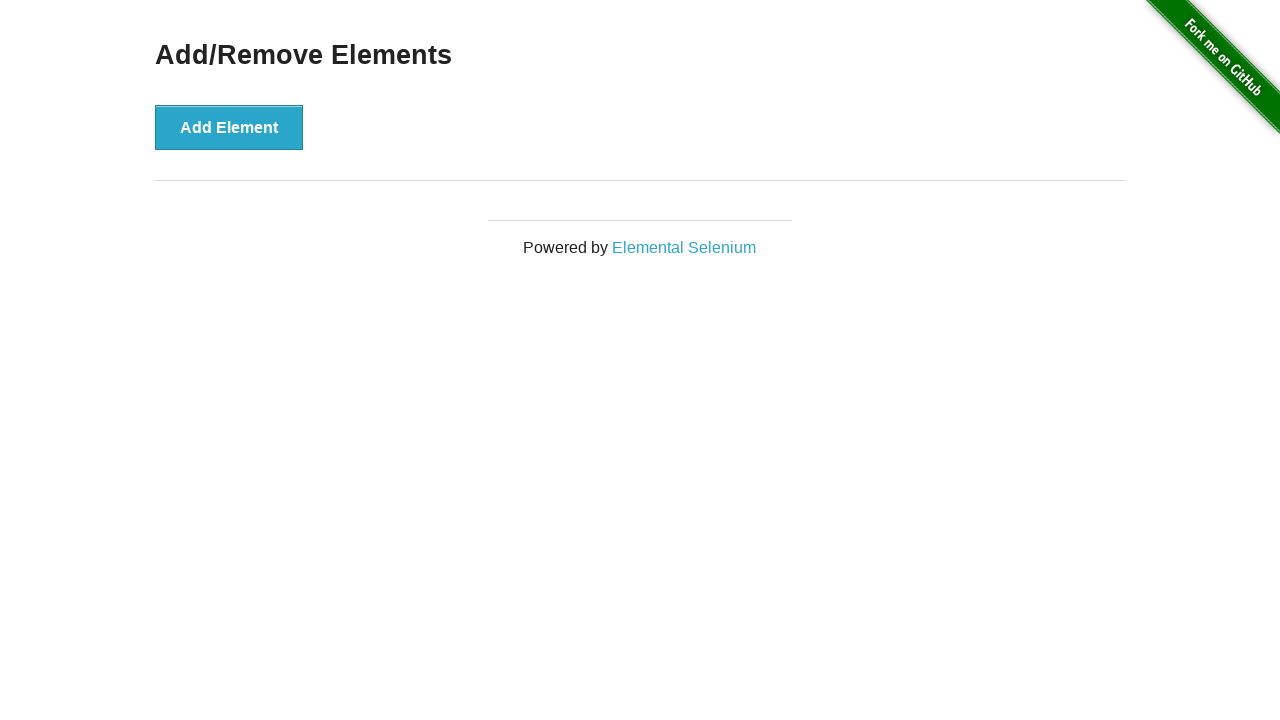

Navigated to the Add/Remove Elements page
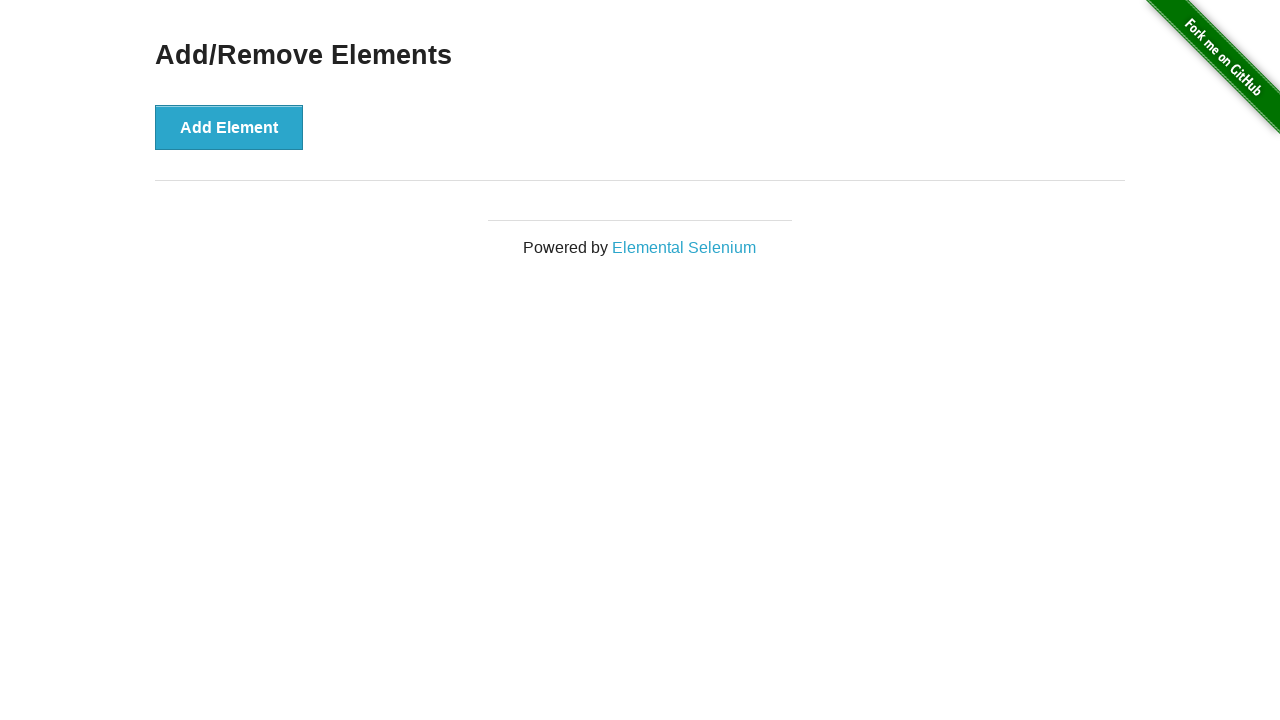

Clicked the Add Element button at (229, 127) on button[onclick='addElement()']
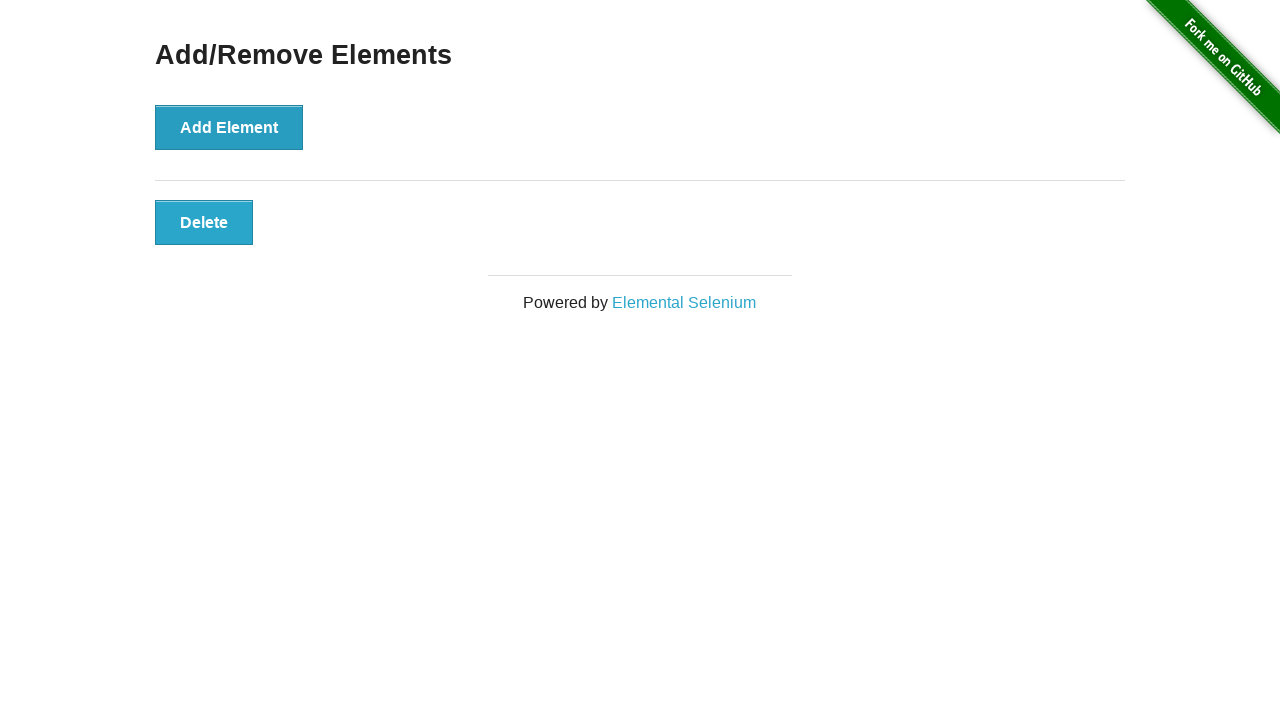

Delete button appeared after adding element
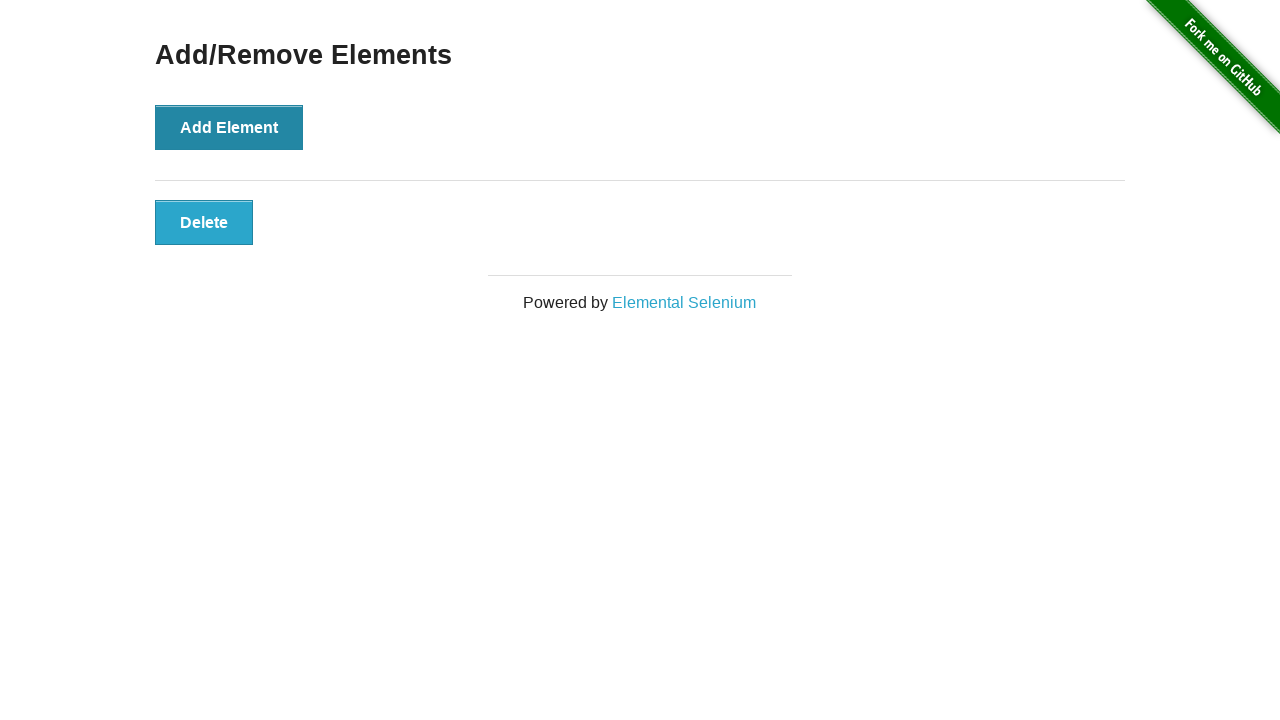

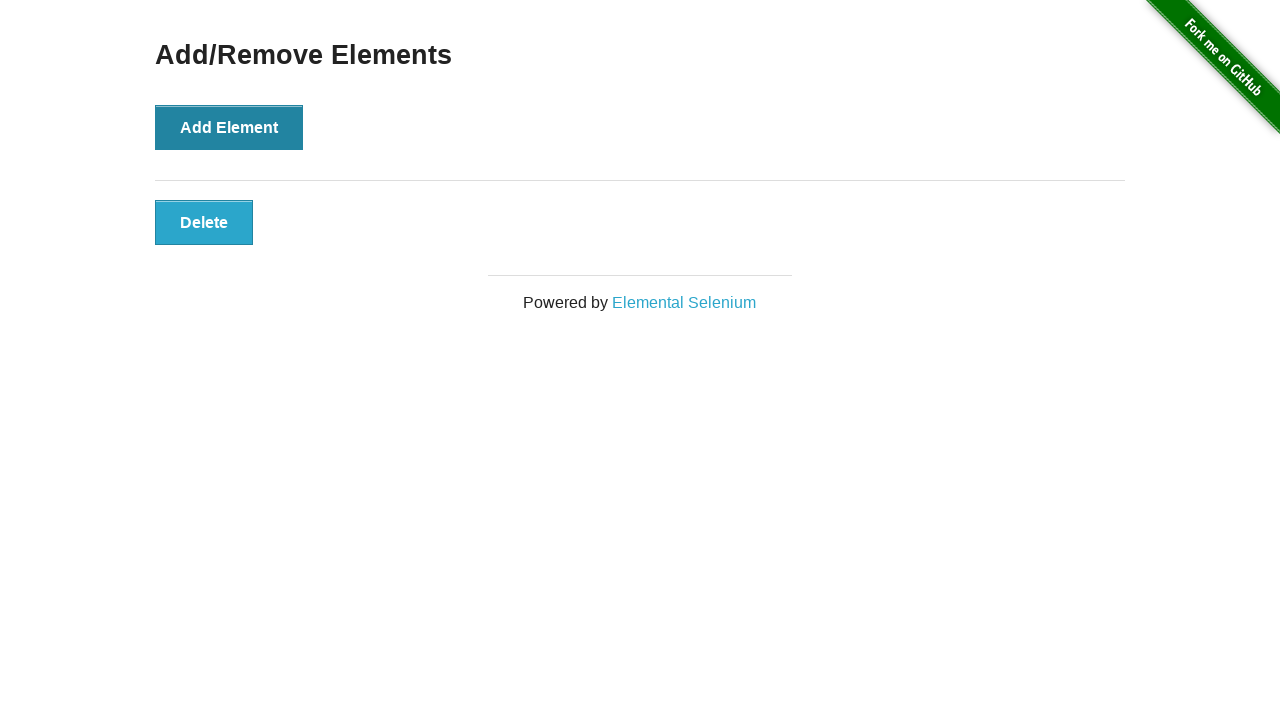